Tests checkbox functionality by verifying initial state, clicking a checkbox, and confirming the selection state changes

Starting URL: https://rahulshettyacademy.com/dropdownsPractise/

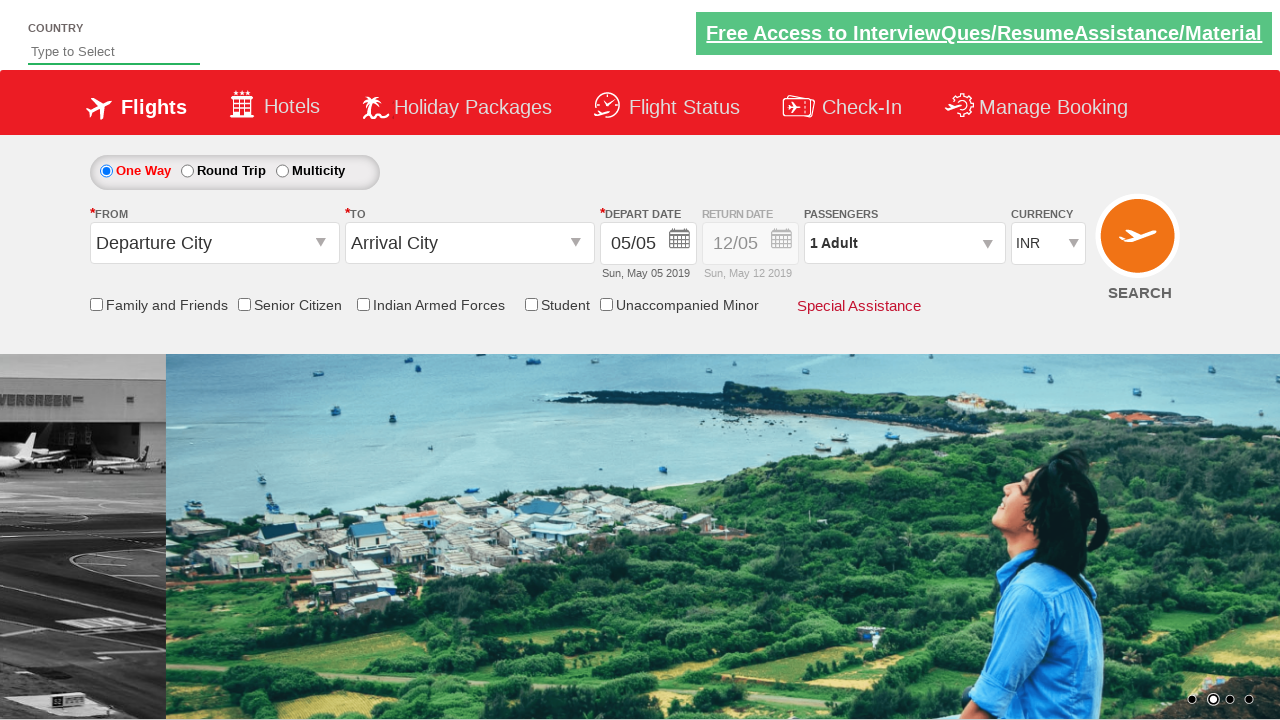

Located Friends & Family checkbox element
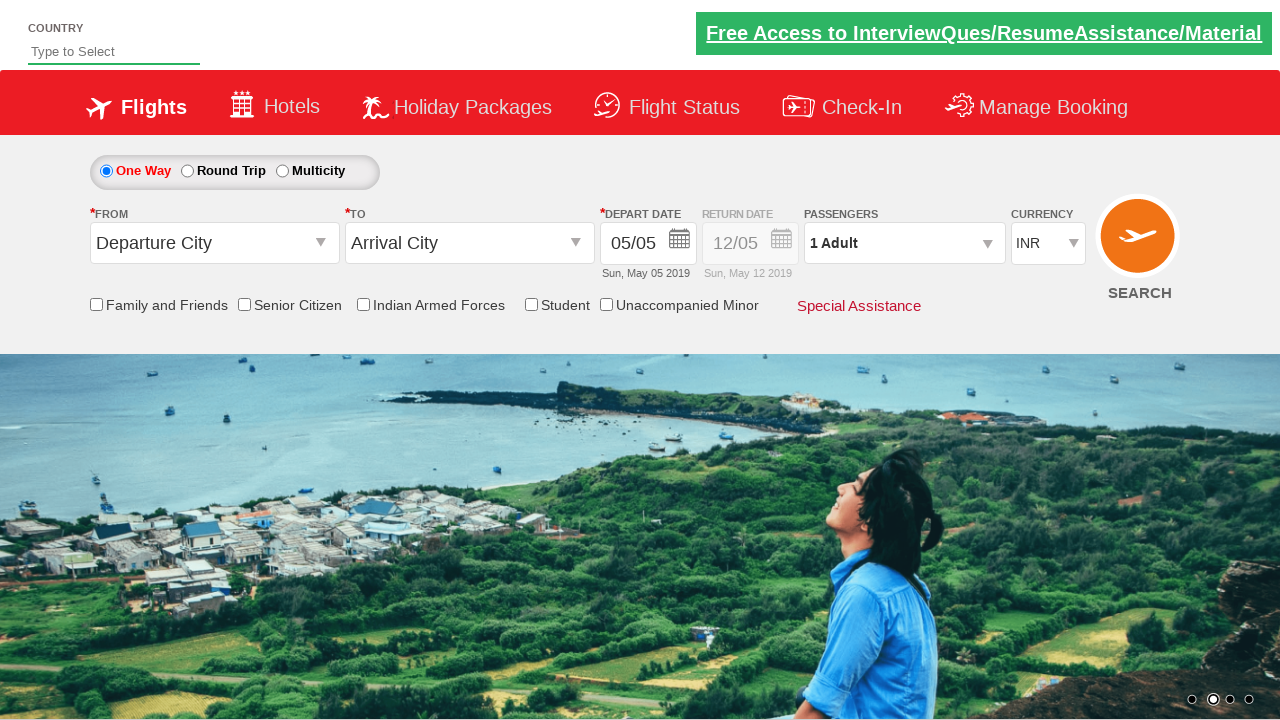

Verified checkbox is initially unchecked
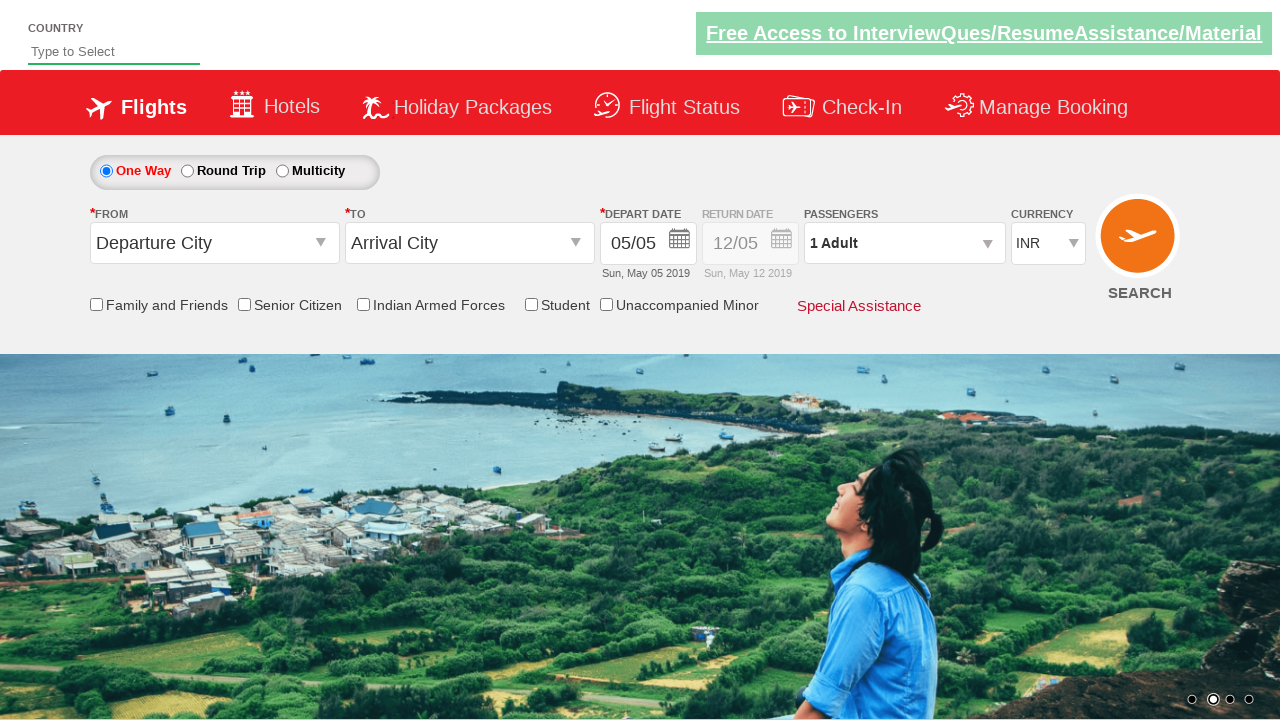

Clicked Friends & Family checkbox at (96, 304) on #ctl00_mainContent_chk_friendsandfamily
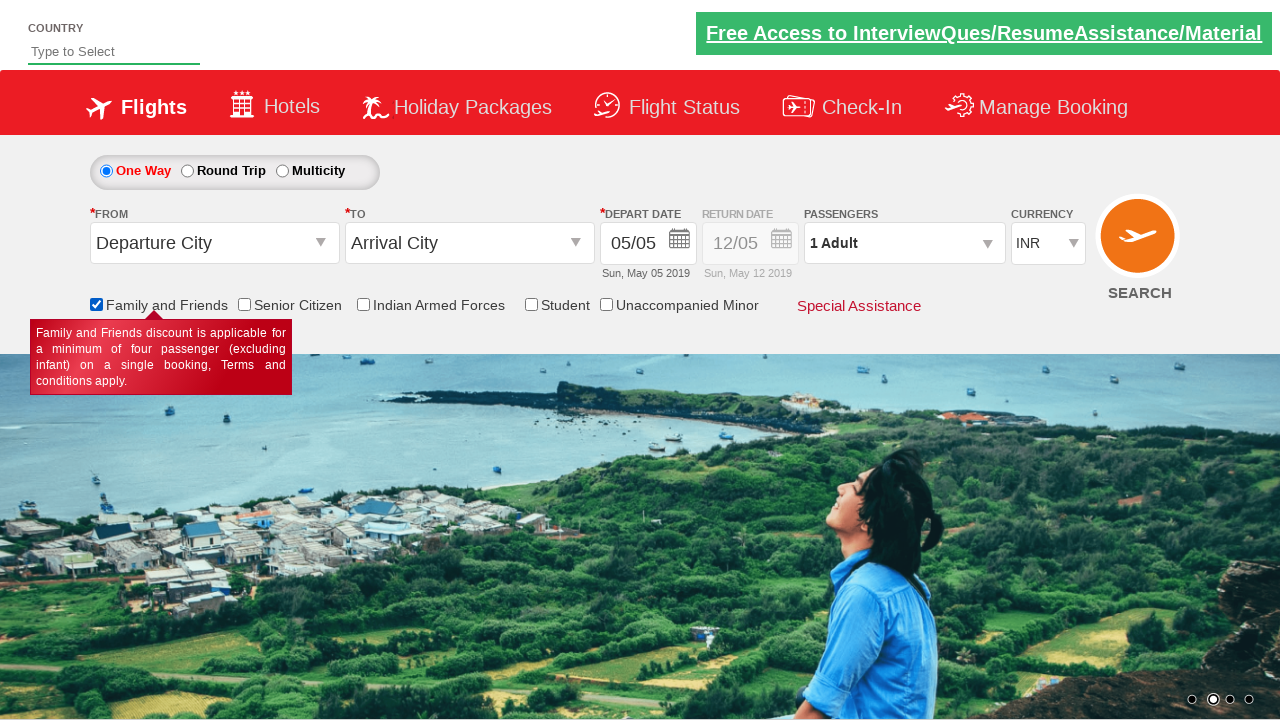

Verified checkbox is now checked after clicking
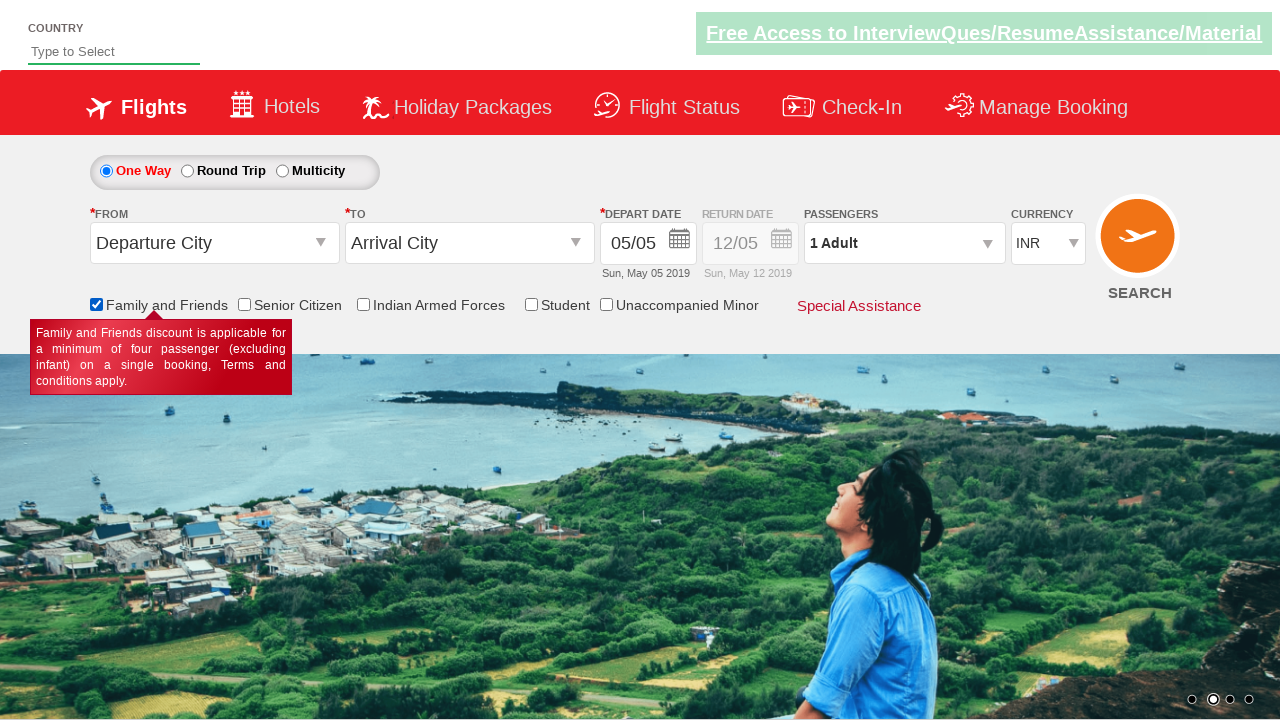

Counted total checkboxes on page: 6
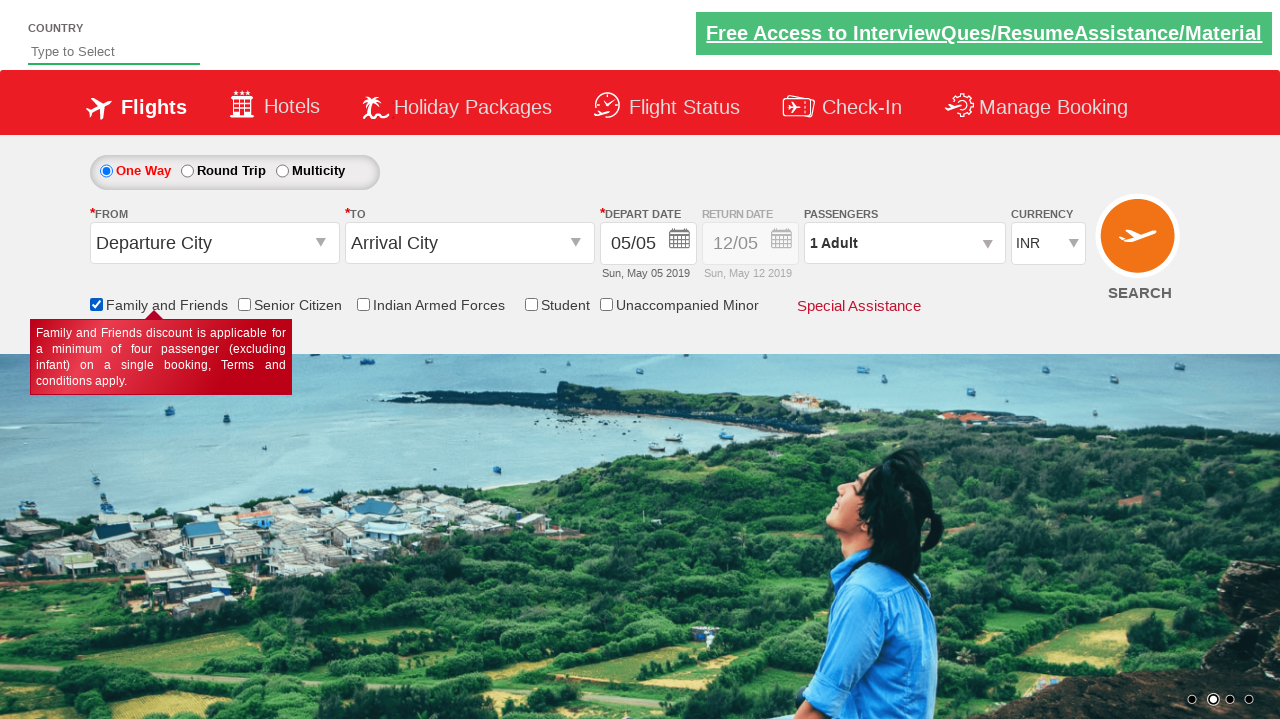

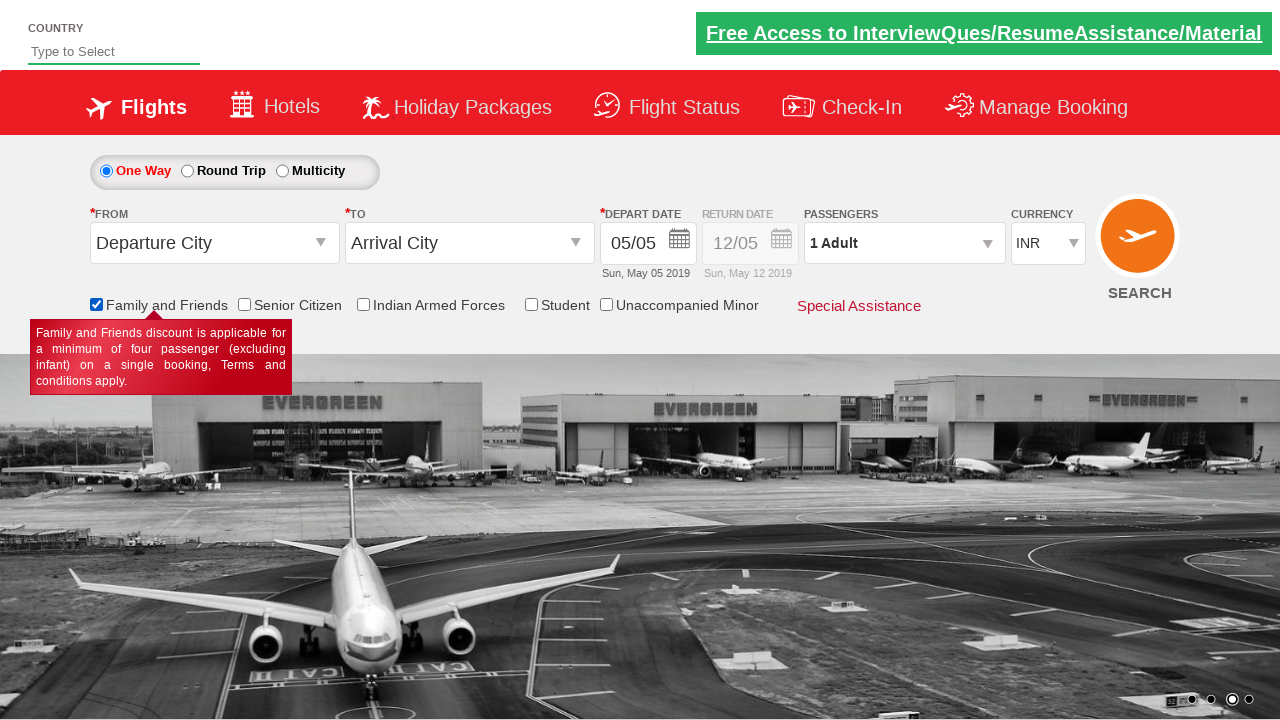